Tests filtering to display only active (incomplete) items

Starting URL: https://demo.playwright.dev/todomvc

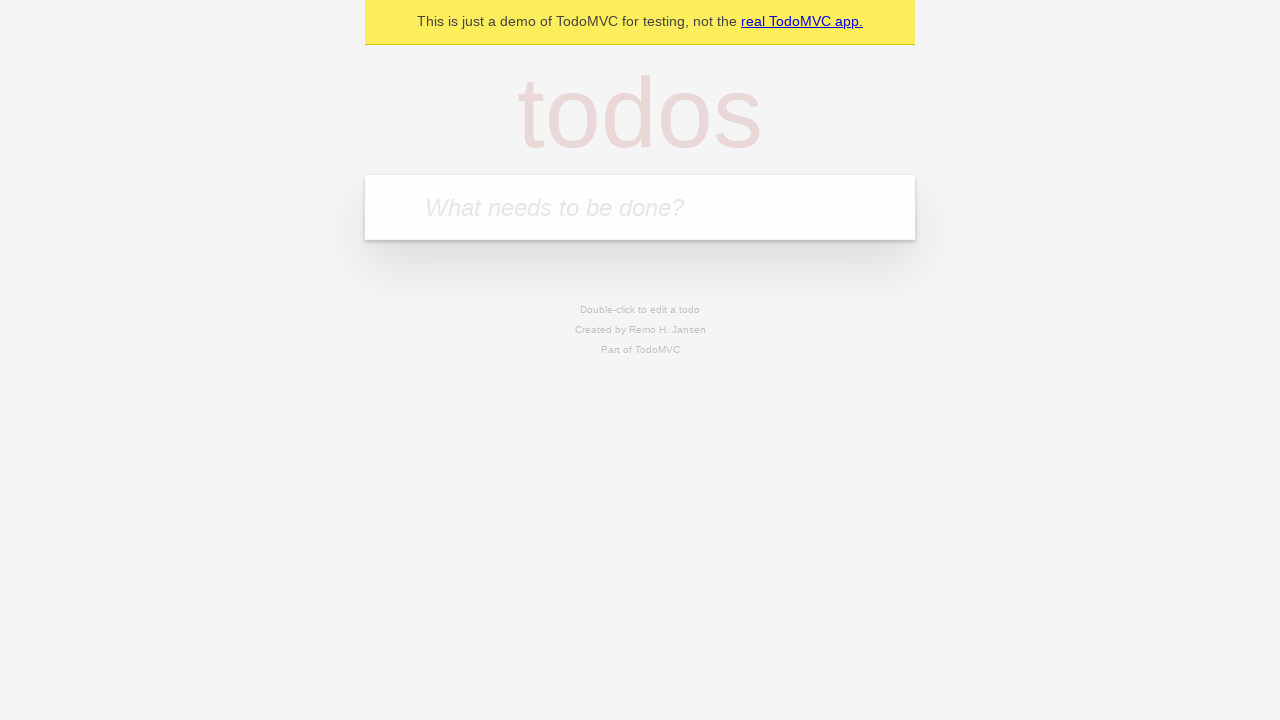

Filled first todo input with 'buy some cheese' on .new-todo
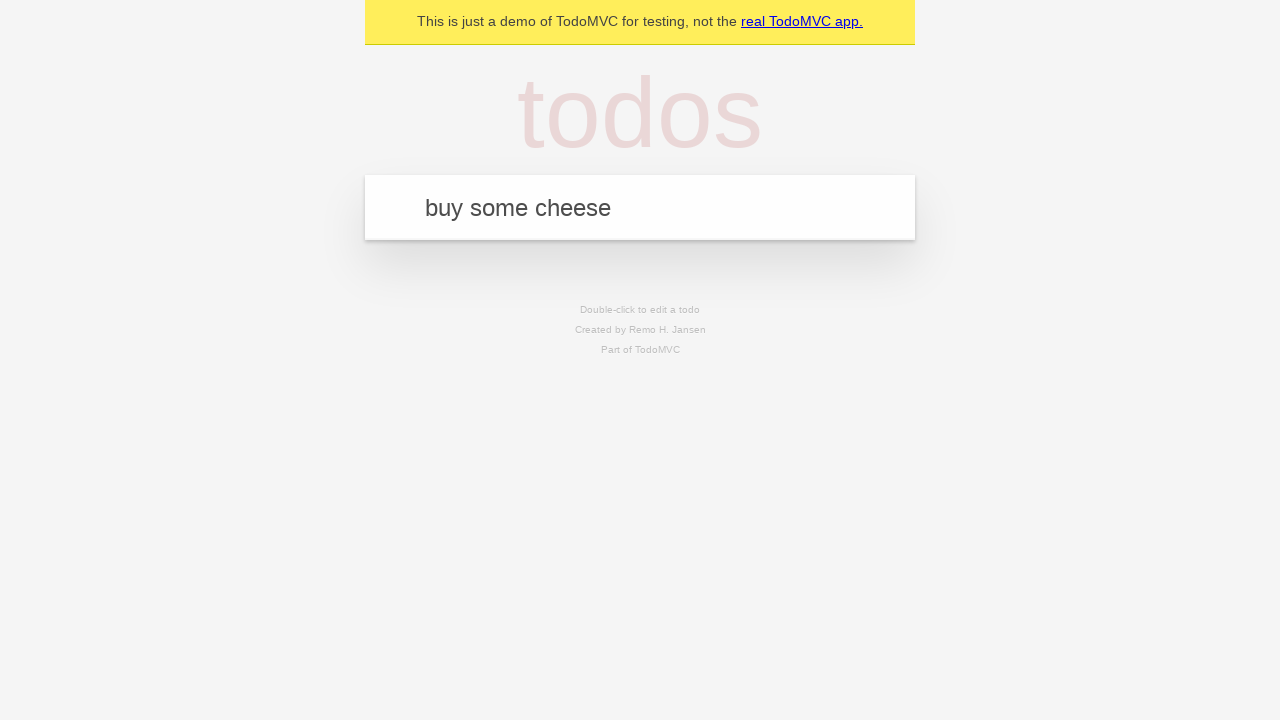

Pressed Enter to create first todo on .new-todo
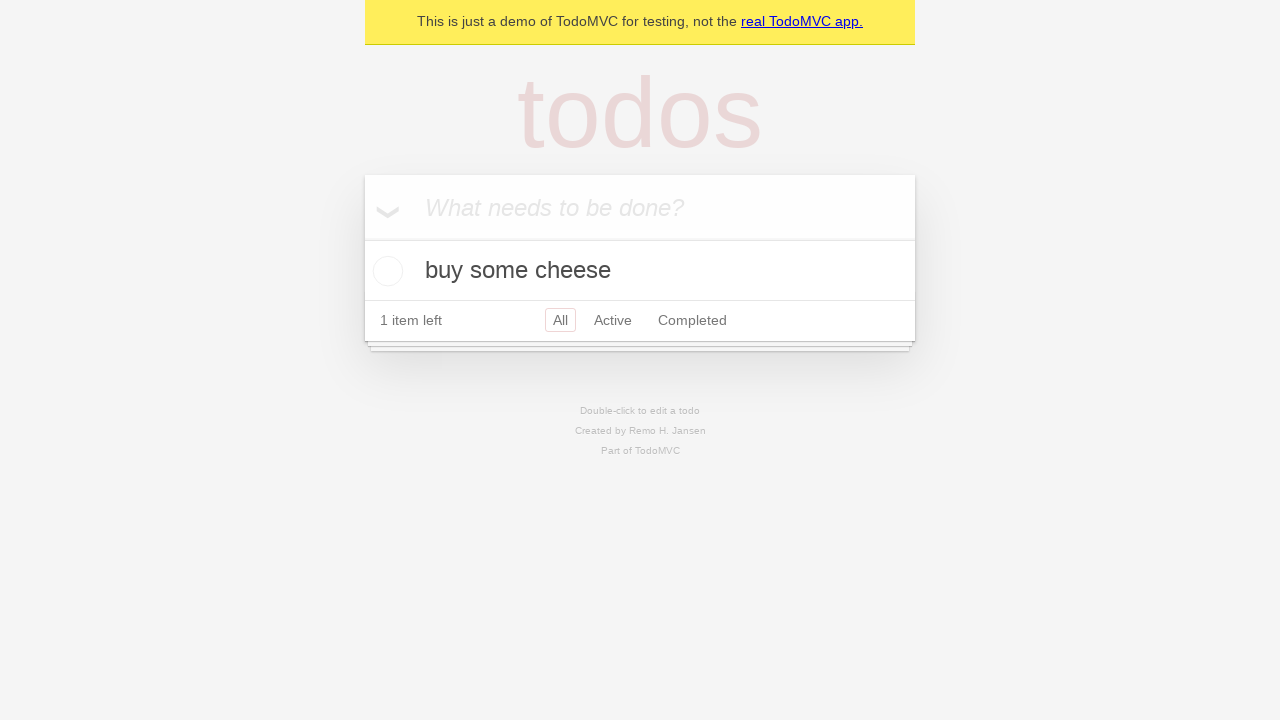

Filled second todo input with 'feed the cat' on .new-todo
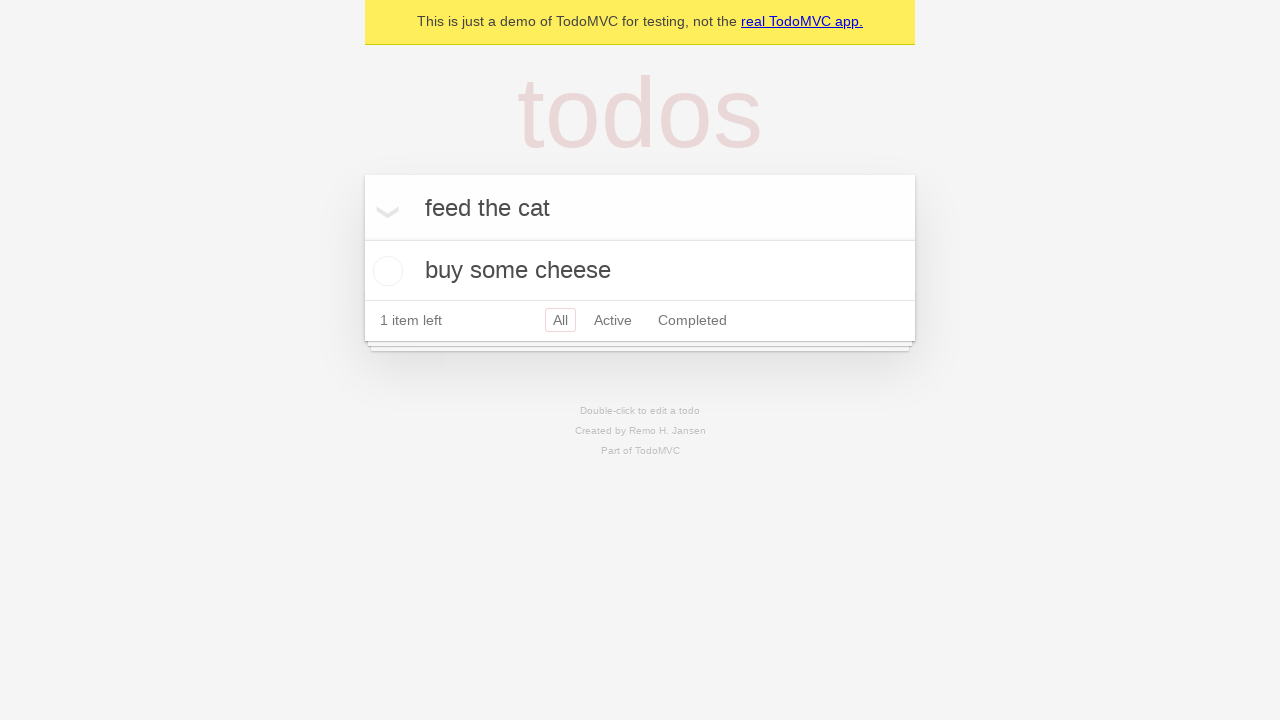

Pressed Enter to create second todo on .new-todo
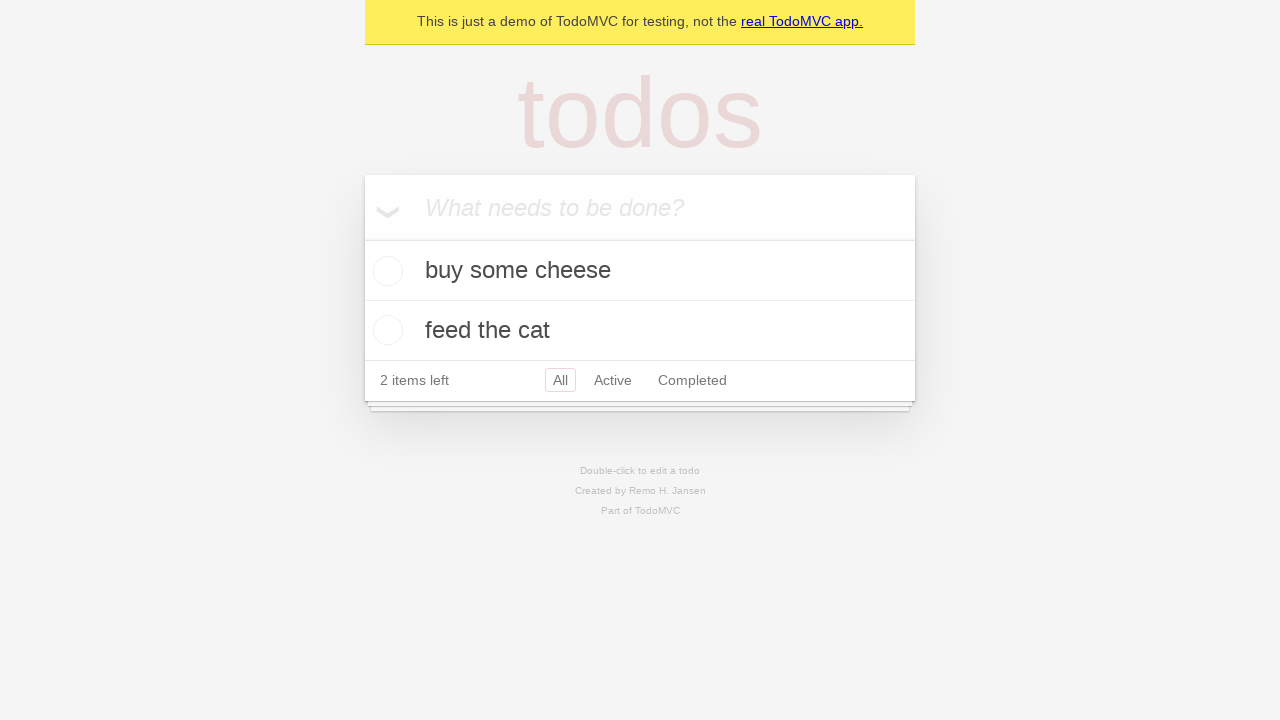

Filled third todo input with 'book a doctors appointment' on .new-todo
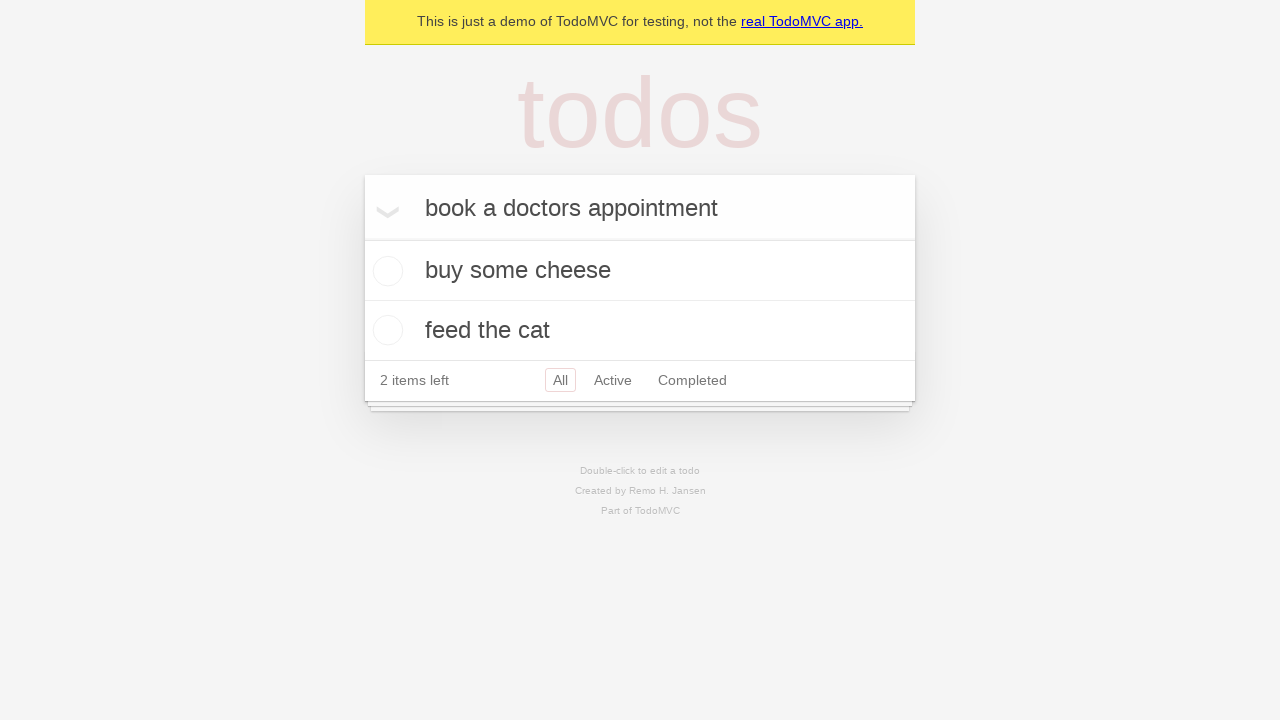

Pressed Enter to create third todo on .new-todo
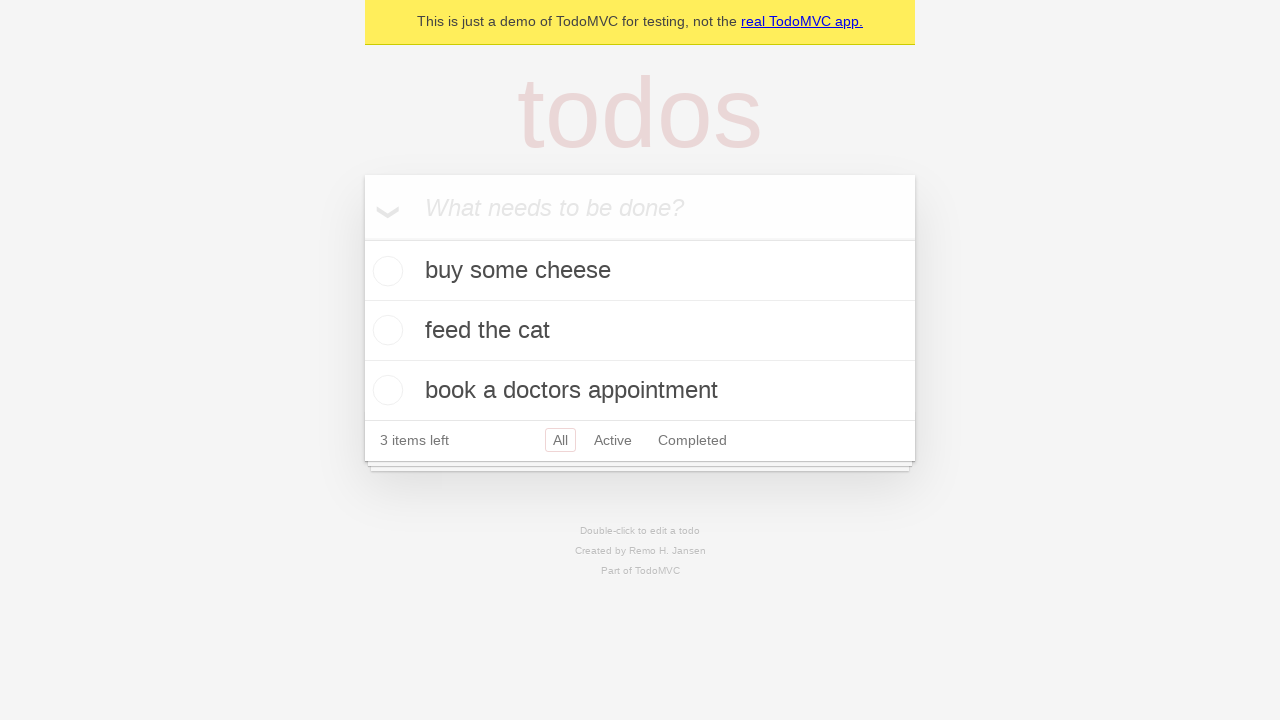

Checked second todo (feed the cat) to mark it complete at (385, 330) on .todo-list li .toggle >> nth=1
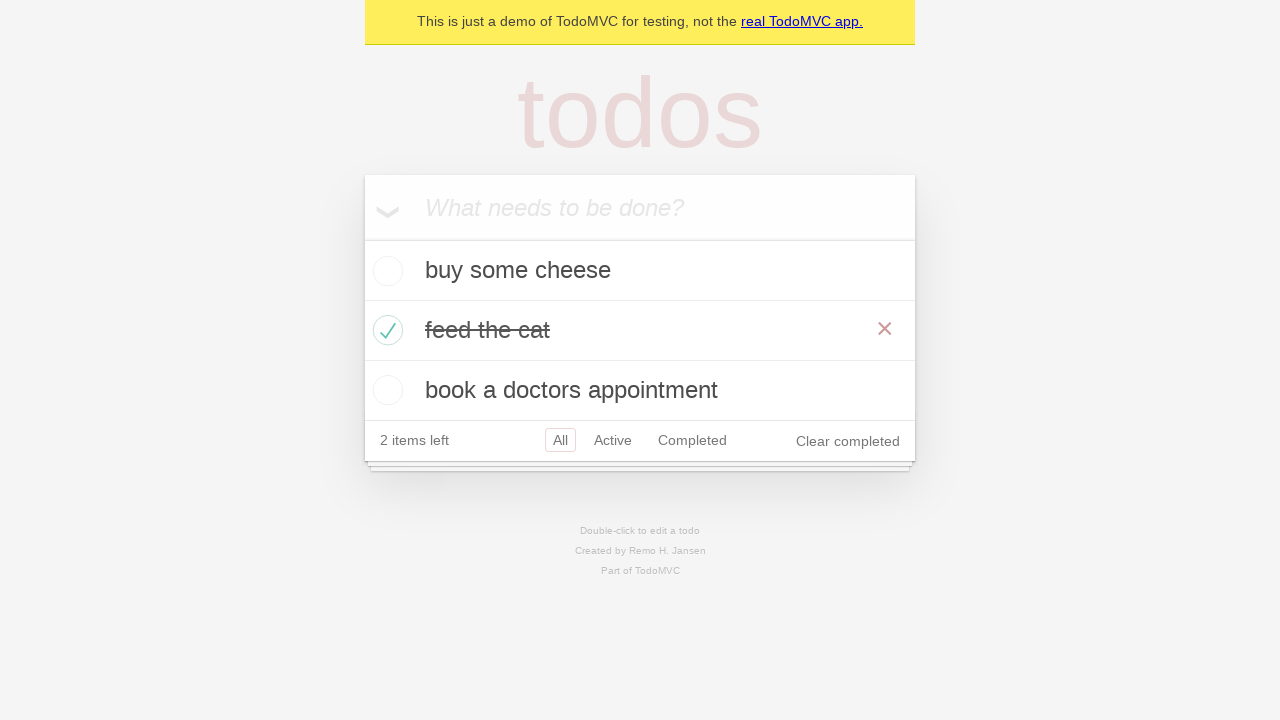

Clicked Active filter to display only incomplete items at (613, 440) on .filters >> text=Active
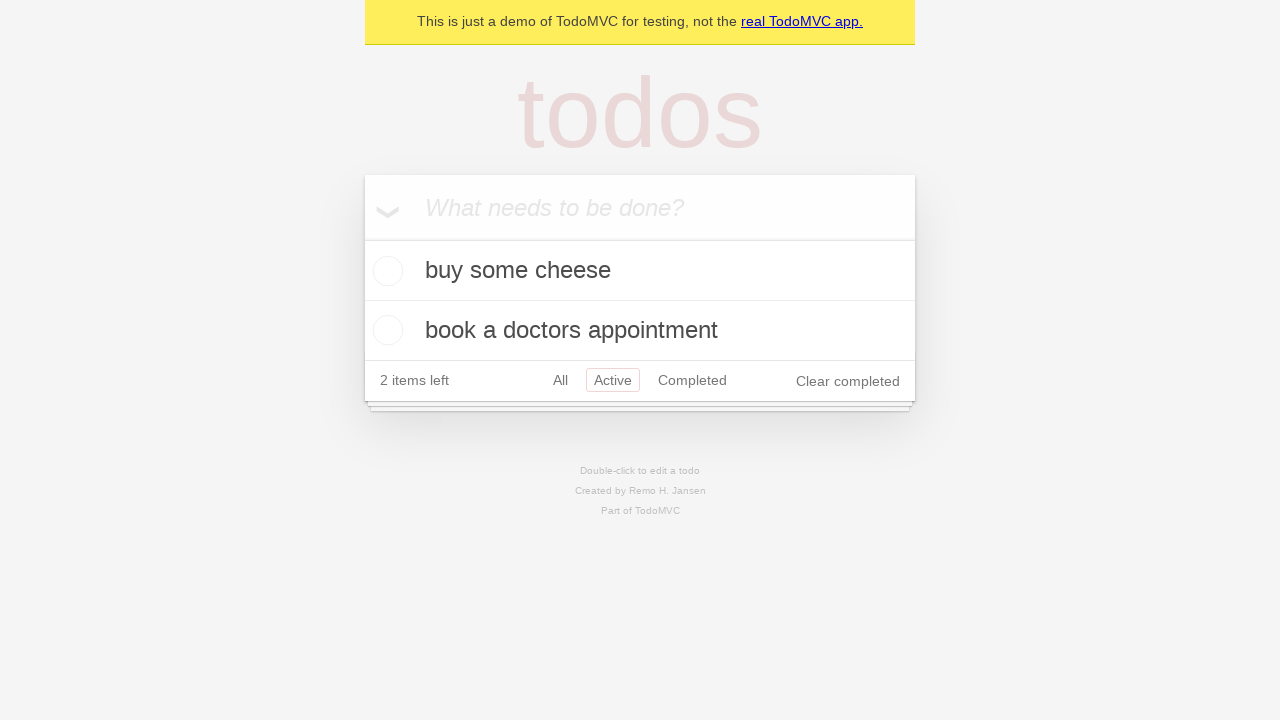

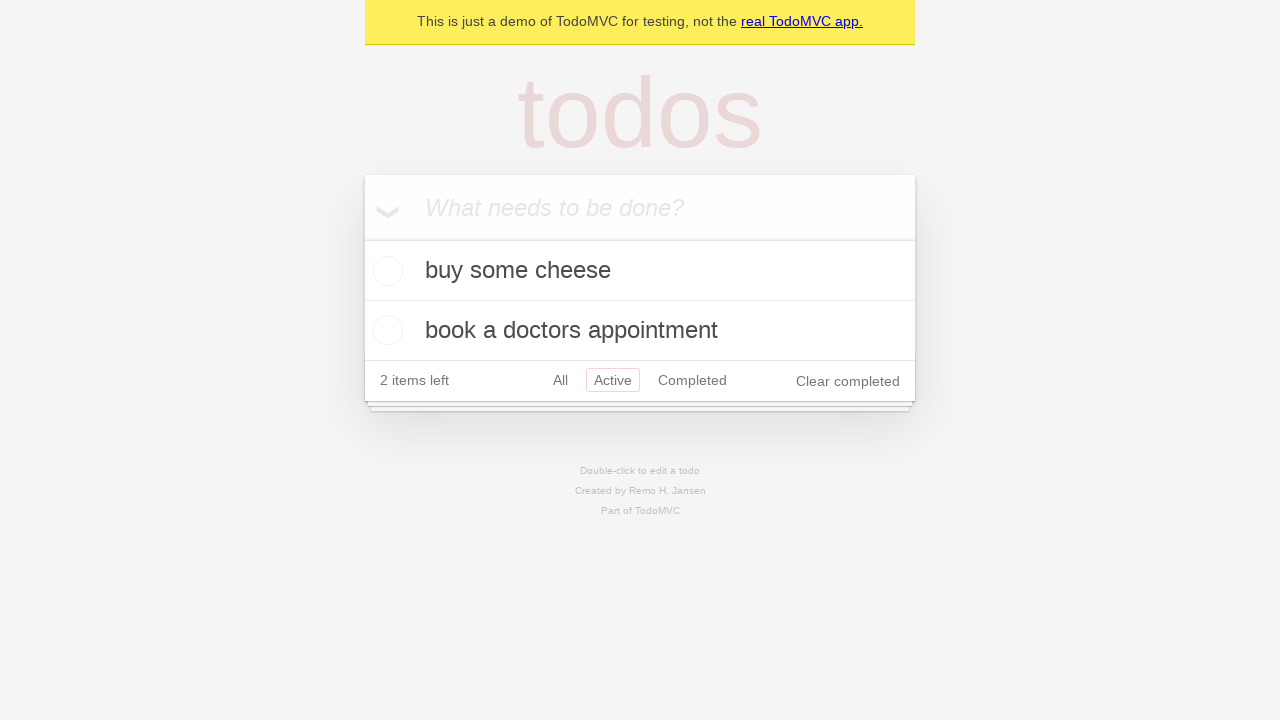